Tests textbox functionality by filling a name field and verifying the value was entered correctly.

Starting URL: https://testautomationpractice.blogspot.com/

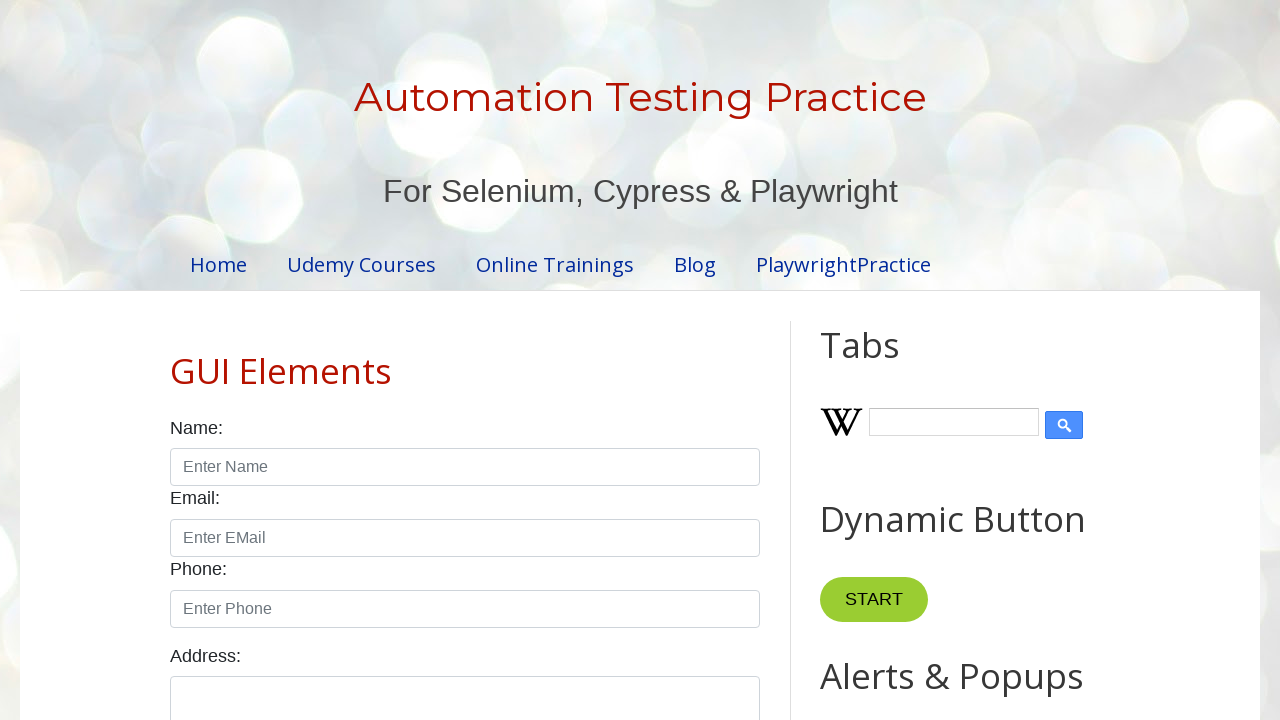

Filled name textbox with 'Manikandan' on #name
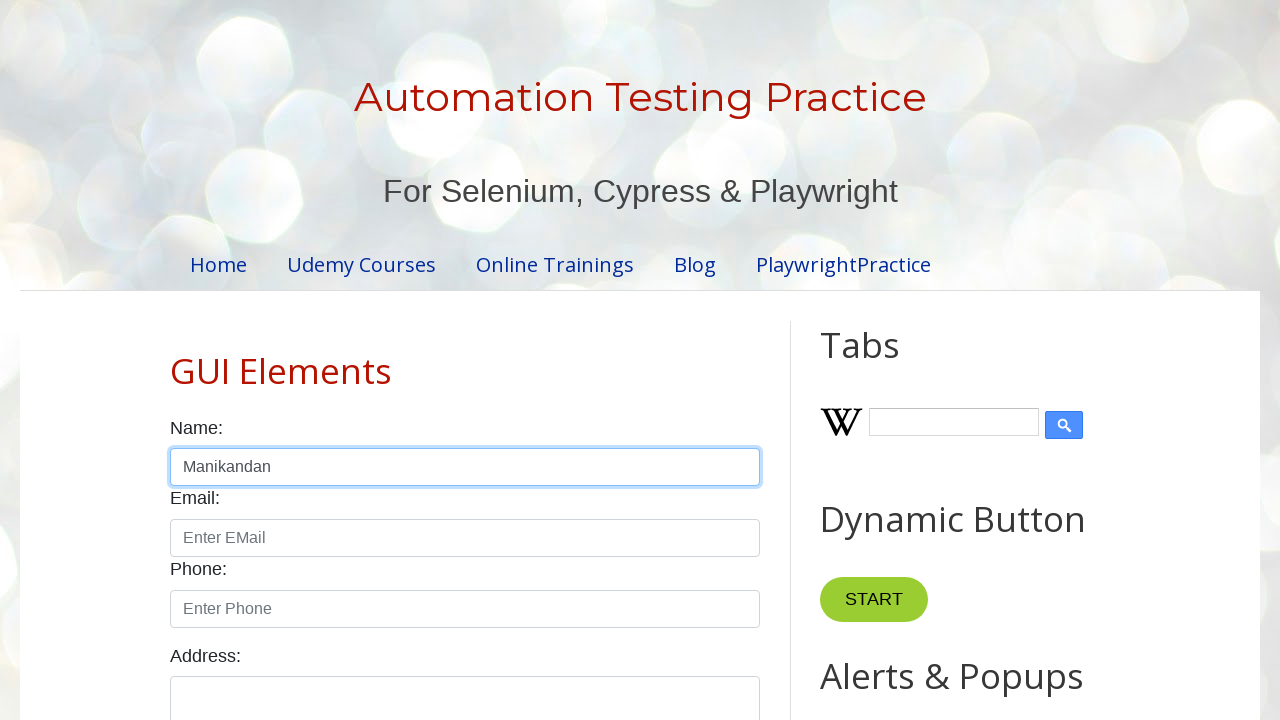

Verified name textbox contains 'Manikandan'
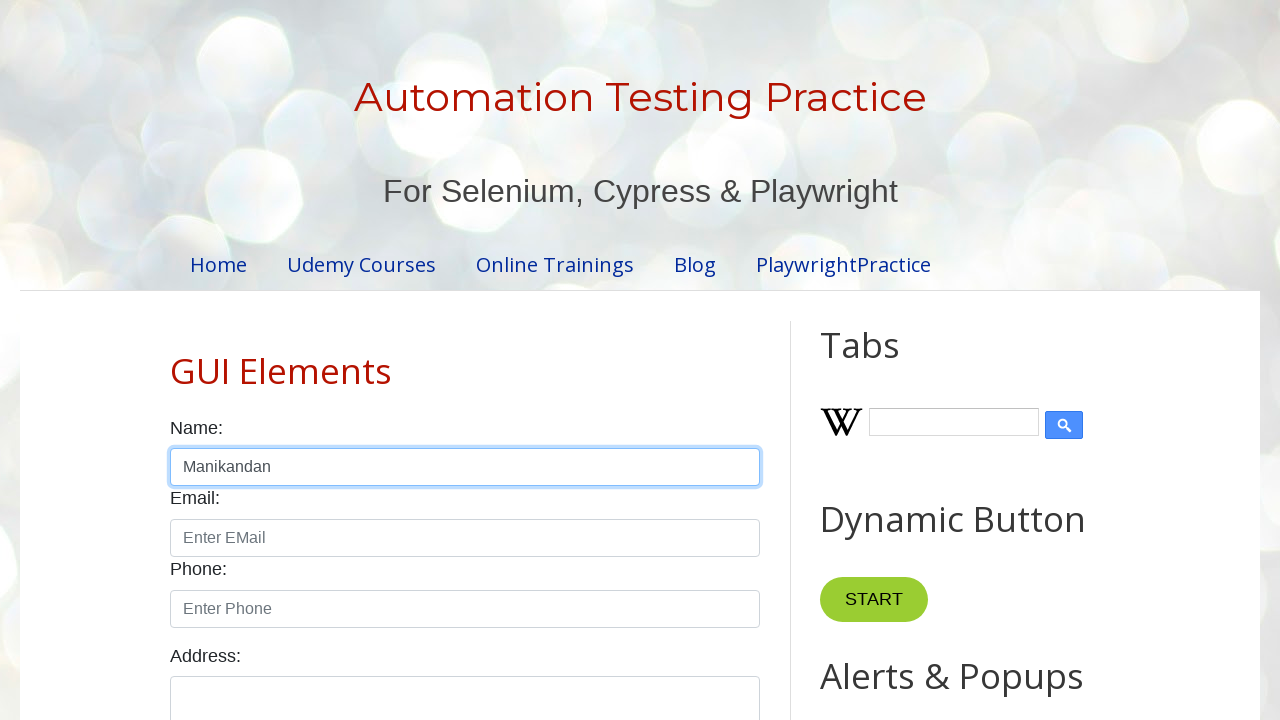

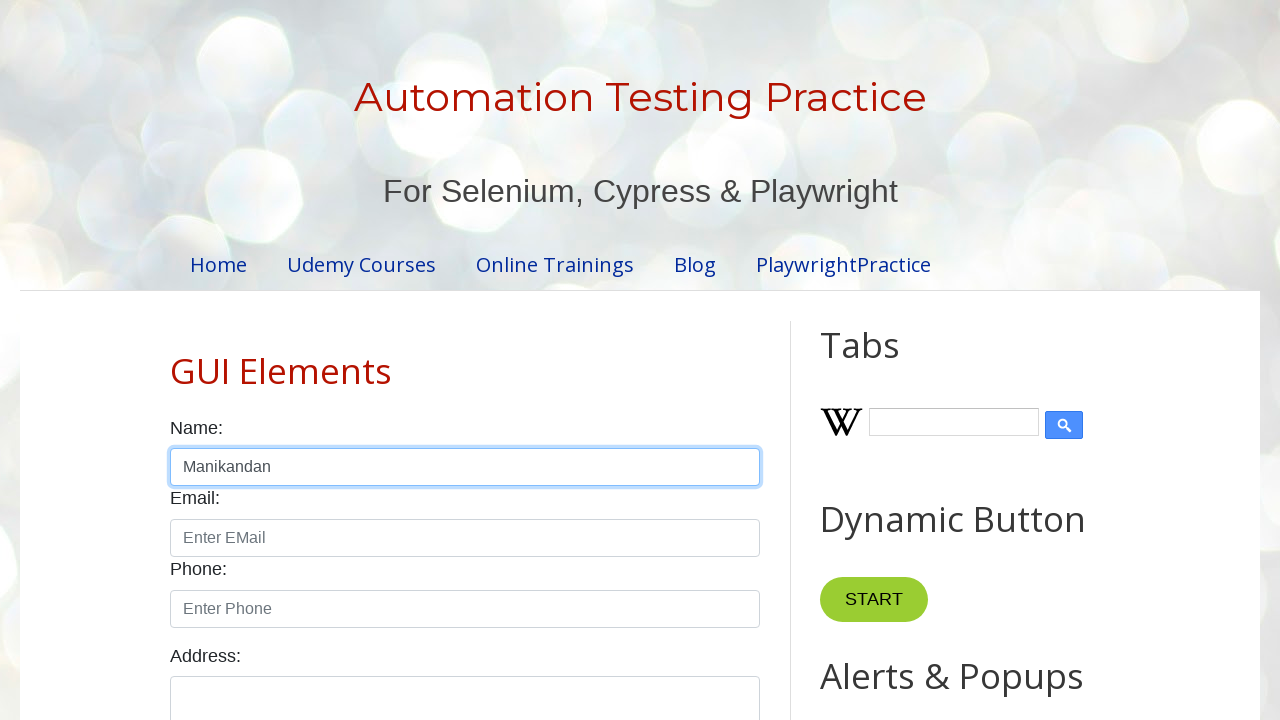